Tests checkbox interaction by clicking multiple checkboxes in a nested loop pattern and then clicking a specific checkbox

Starting URL: https://the-internet.herokuapp.com/checkboxes

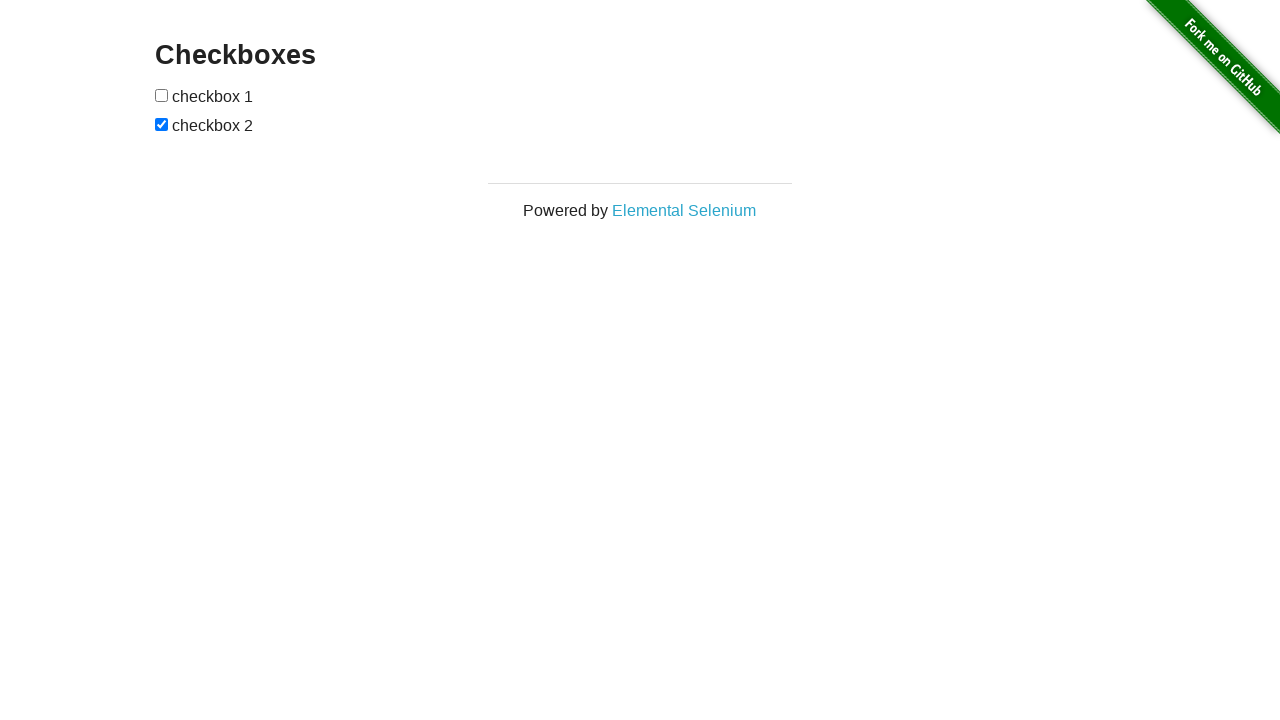

Navigated to checkboxes page
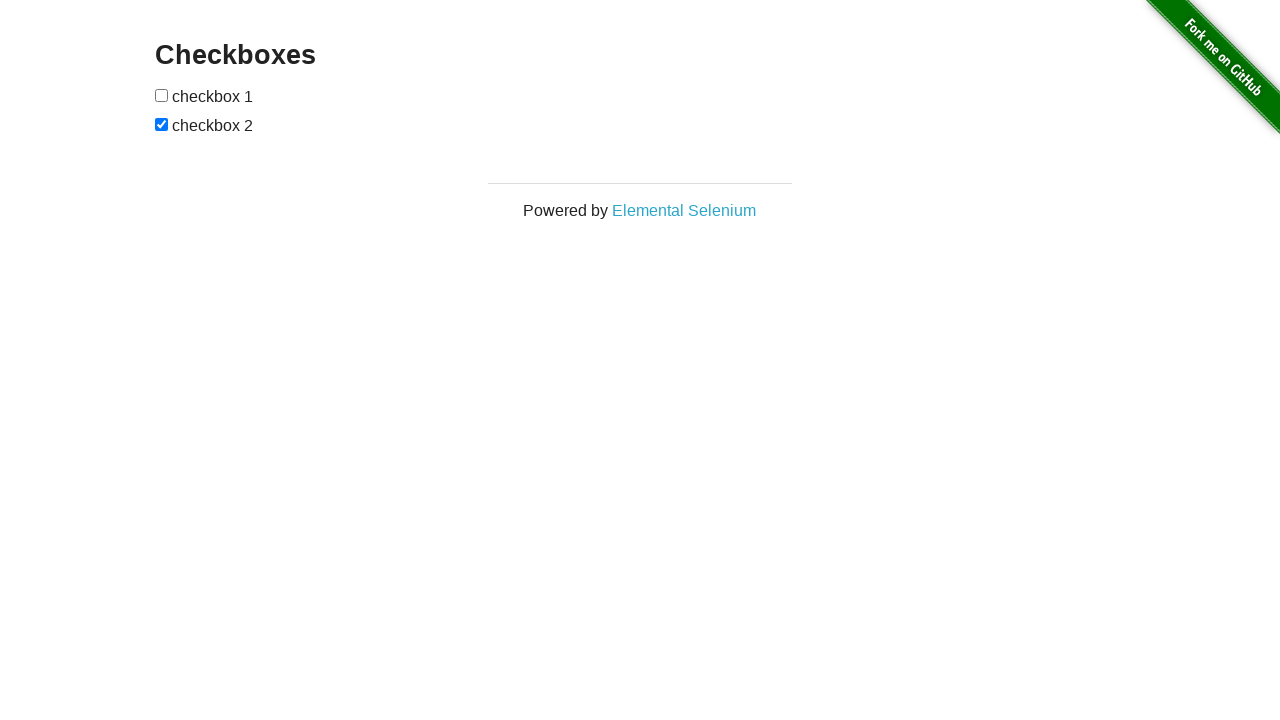

Retrieved all checkboxes from the form
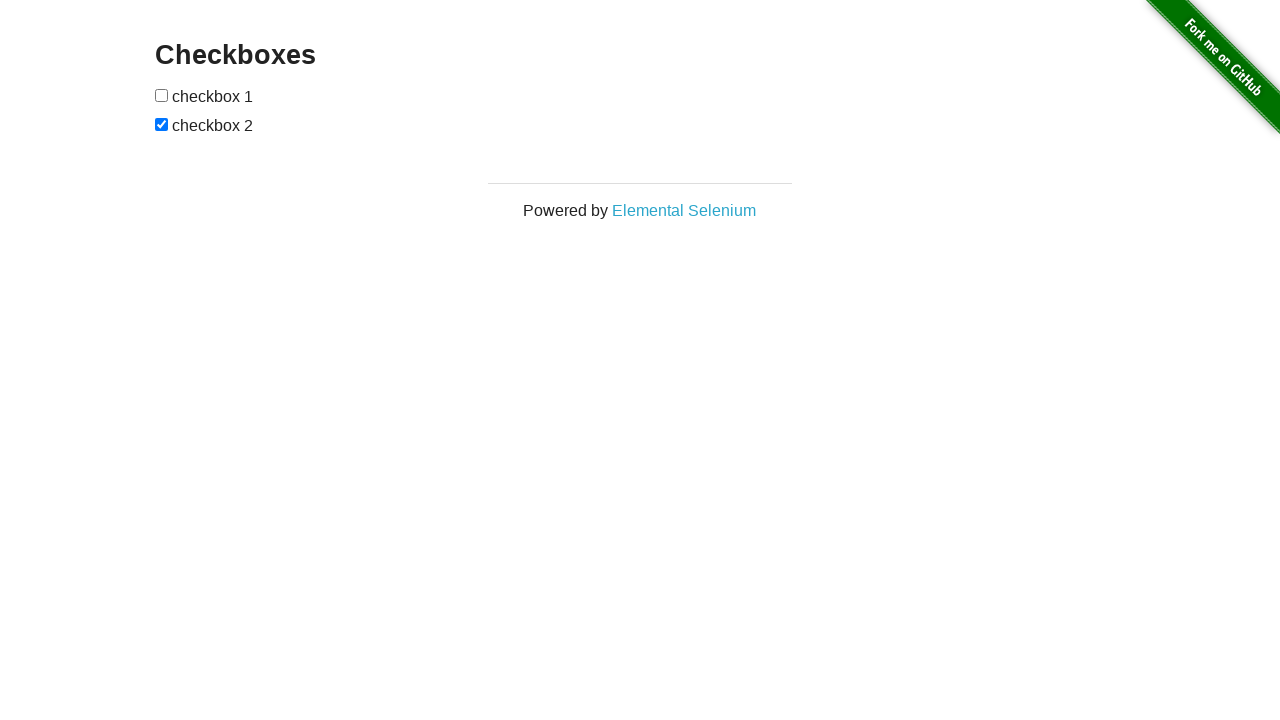

Clicked a checkbox in outer loop at (162, 95) on xpath=//form[@id='checkboxes']//input >> nth=0
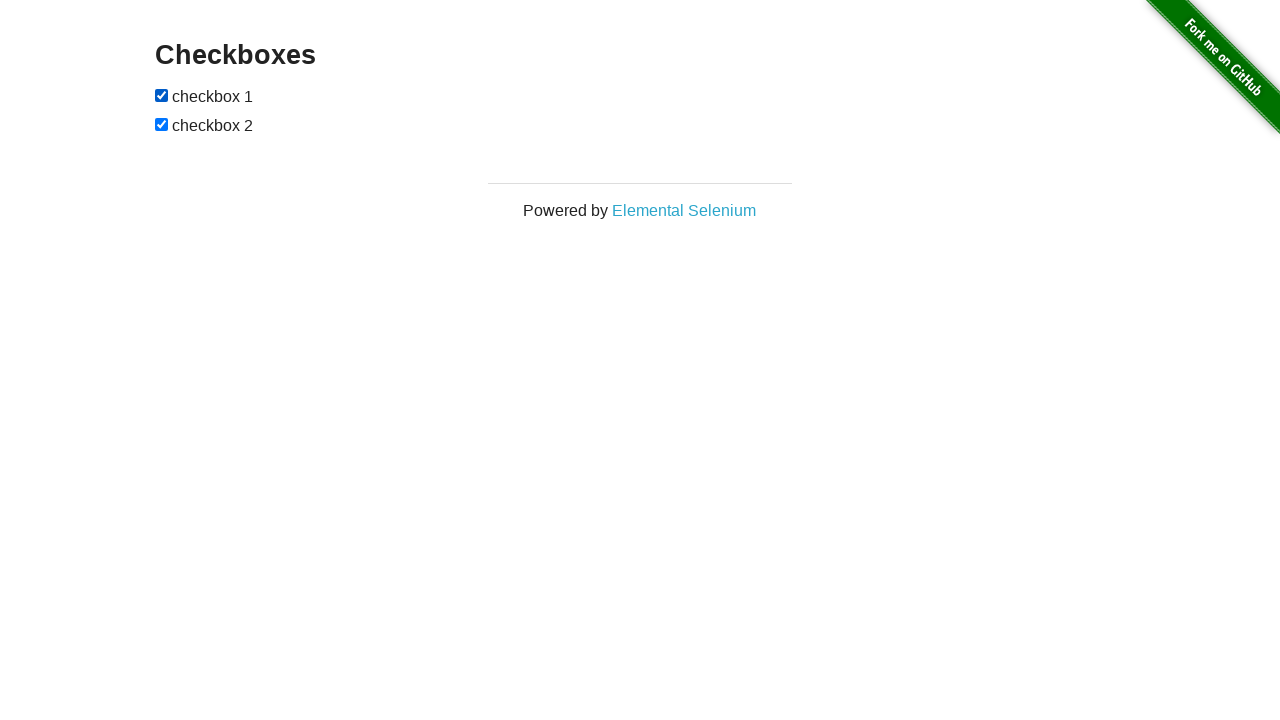

Clicked a checkbox in nested inner loop at (162, 95) on xpath=//form[@id='checkboxes']//input >> nth=0
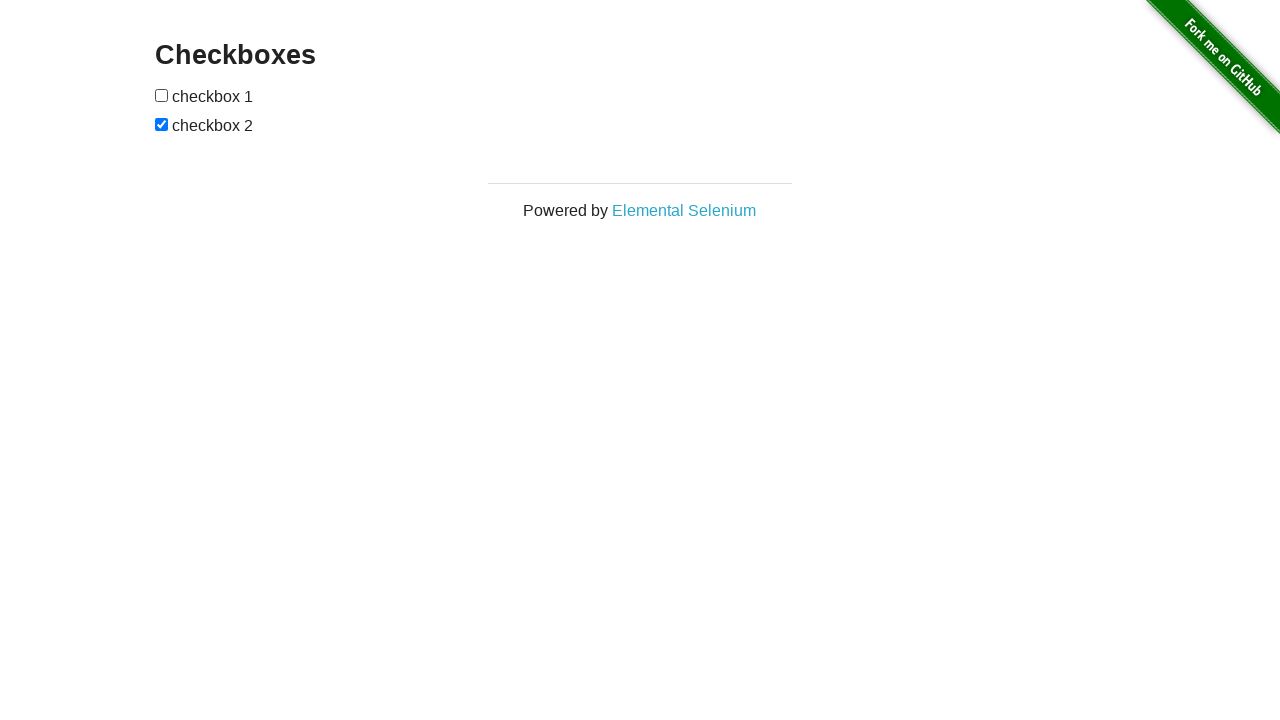

Clicked a checkbox in nested inner loop at (162, 124) on xpath=//form[@id='checkboxes']//input >> nth=1
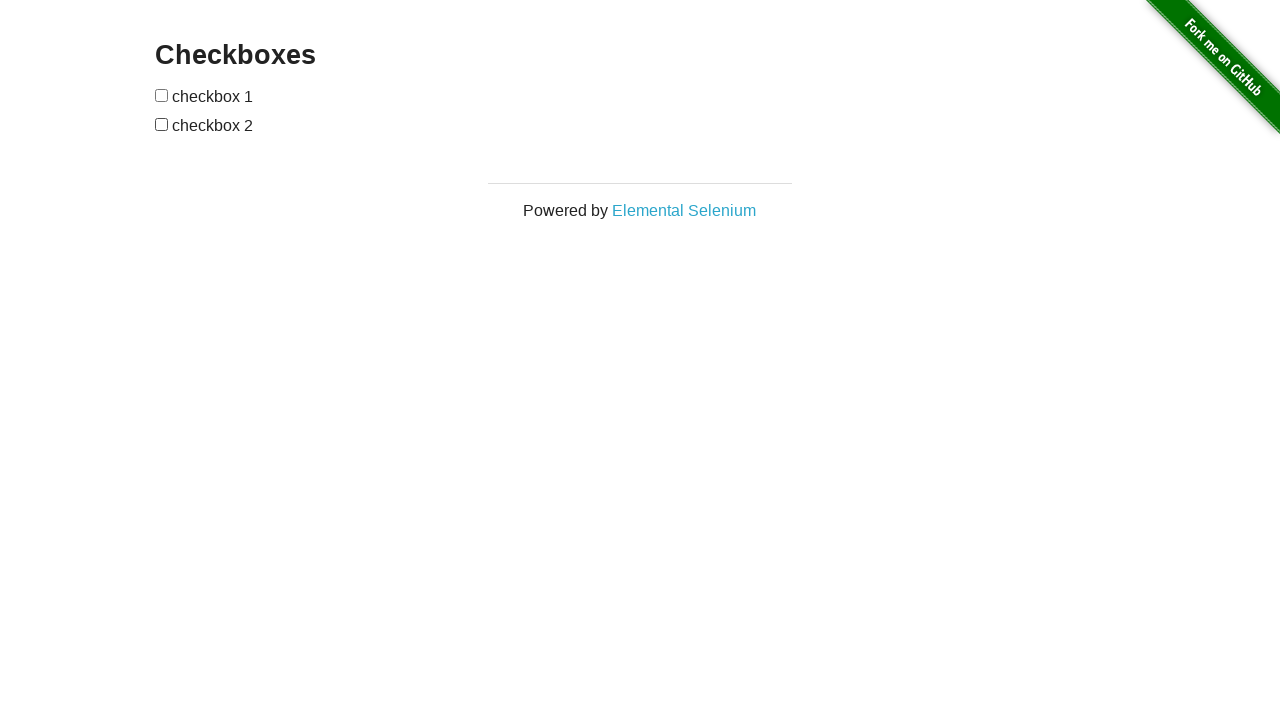

Clicked a checkbox in outer loop at (162, 124) on xpath=//form[@id='checkboxes']//input >> nth=1
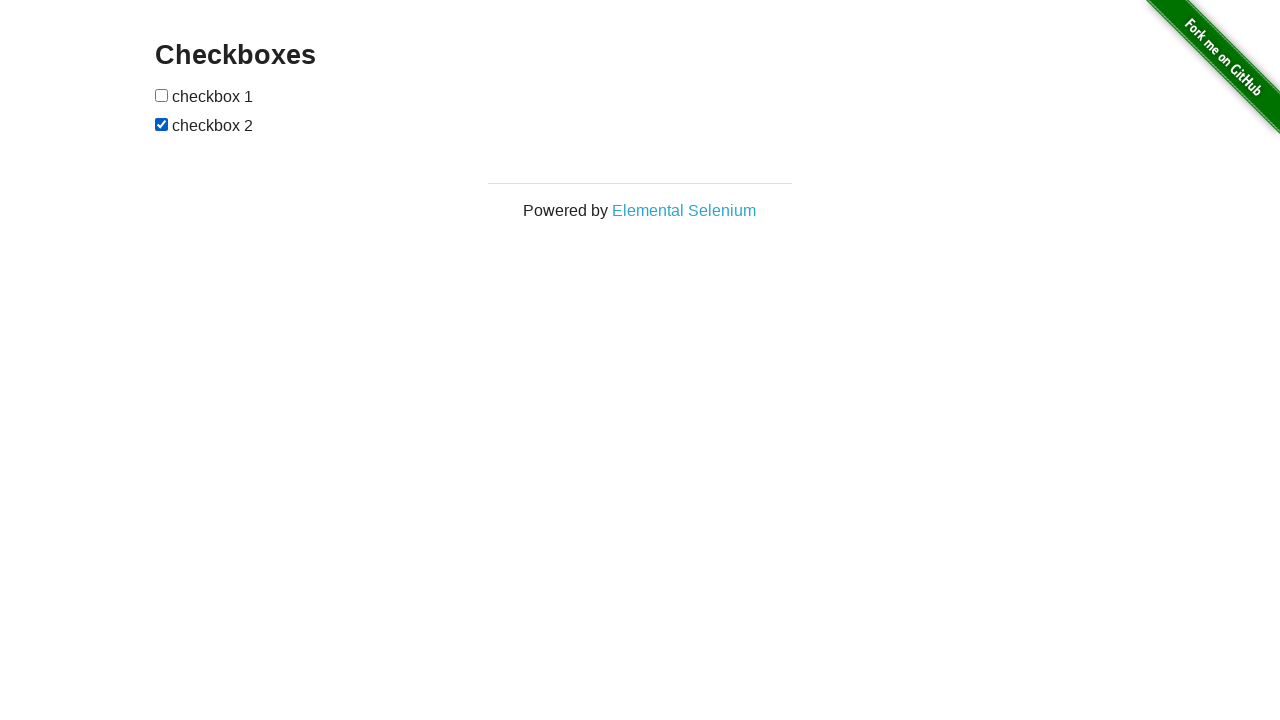

Clicked a checkbox in nested inner loop at (162, 95) on xpath=//form[@id='checkboxes']//input >> nth=0
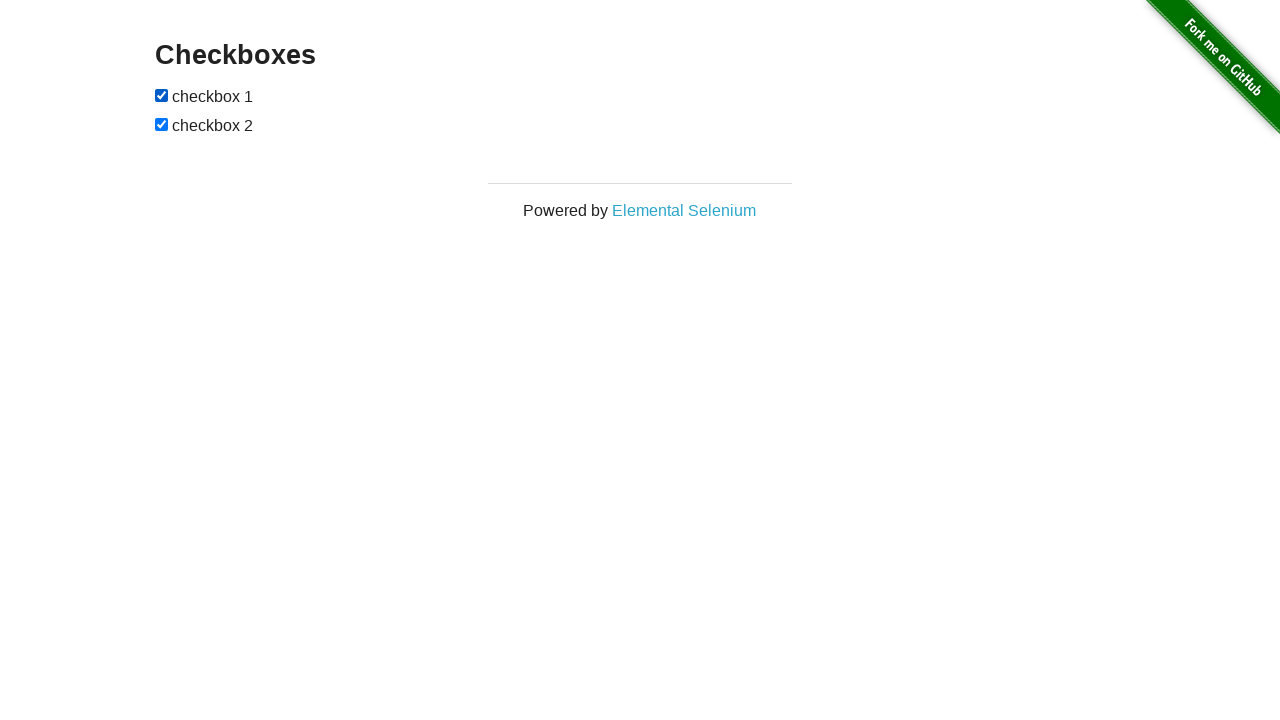

Clicked a checkbox in nested inner loop at (162, 124) on xpath=//form[@id='checkboxes']//input >> nth=1
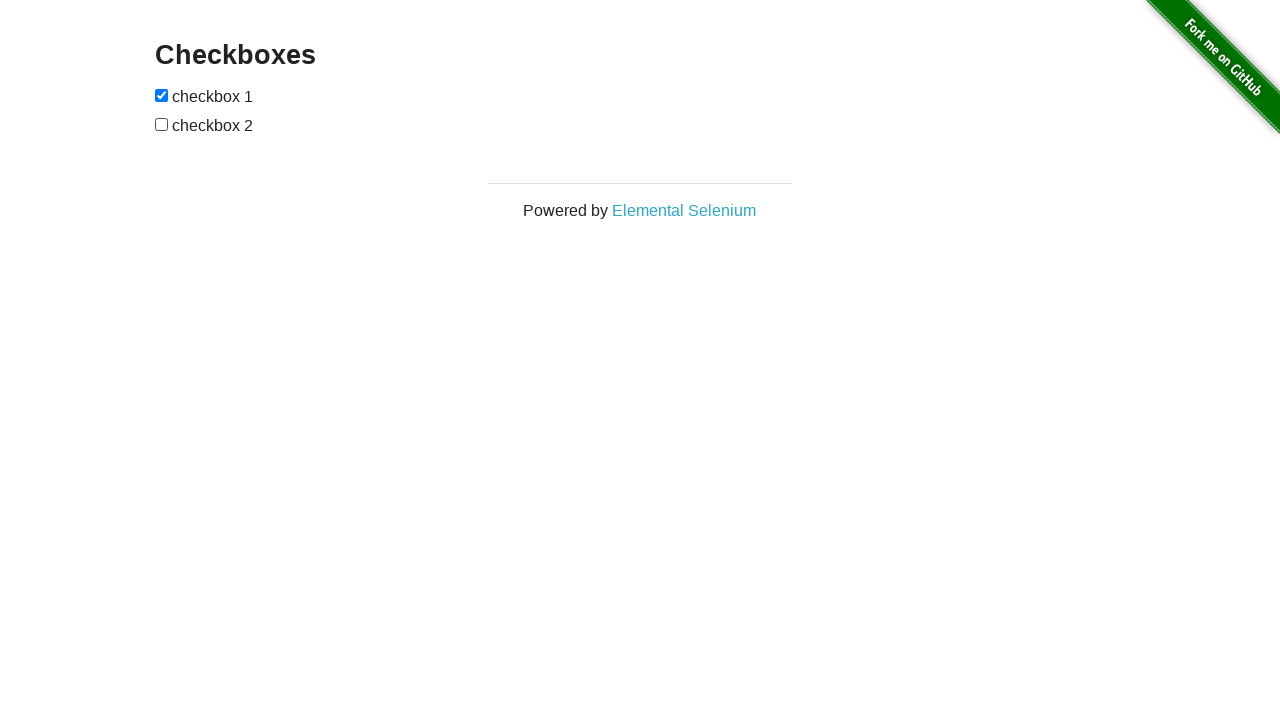

Clicked the first checkbox specifically at (162, 95) on (//form[@id='checkboxes']//input)[1]
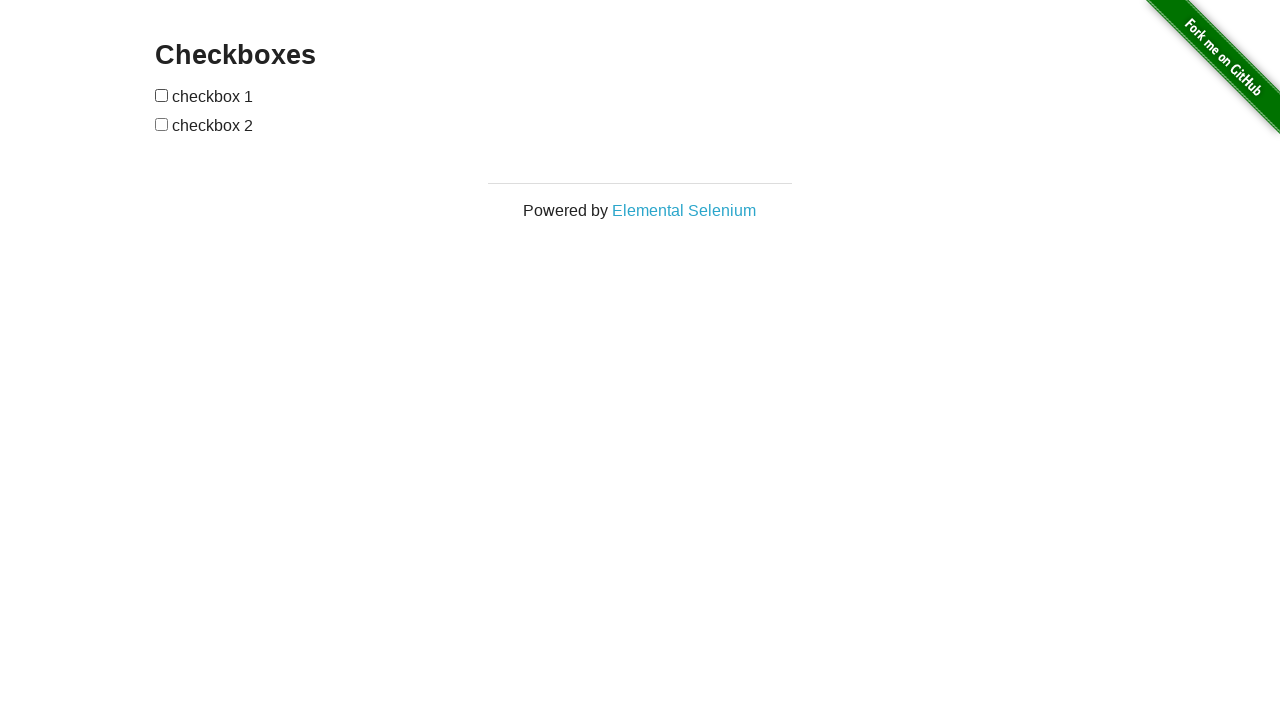

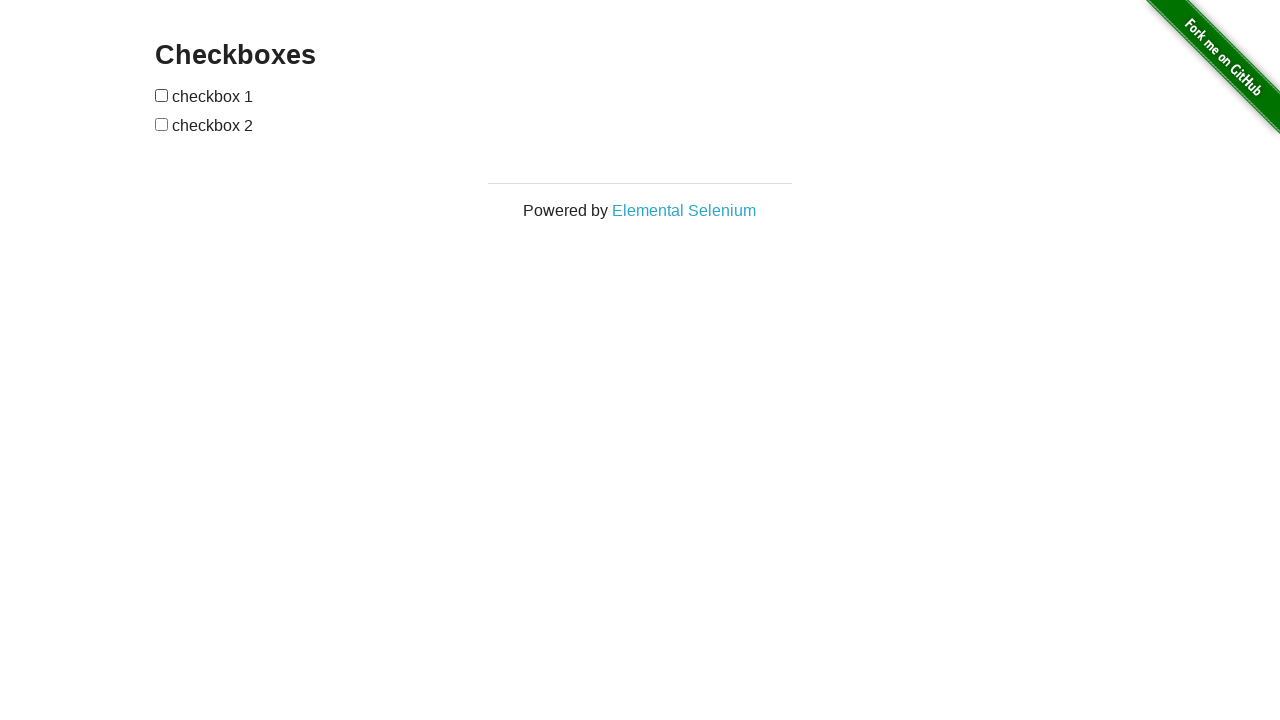